Fills out and submits a practice form with personal information including name, email, gender, phone number, date of birth, subjects, hobbies, and address details

Starting URL: https://demoqa.com/automation-practice-form

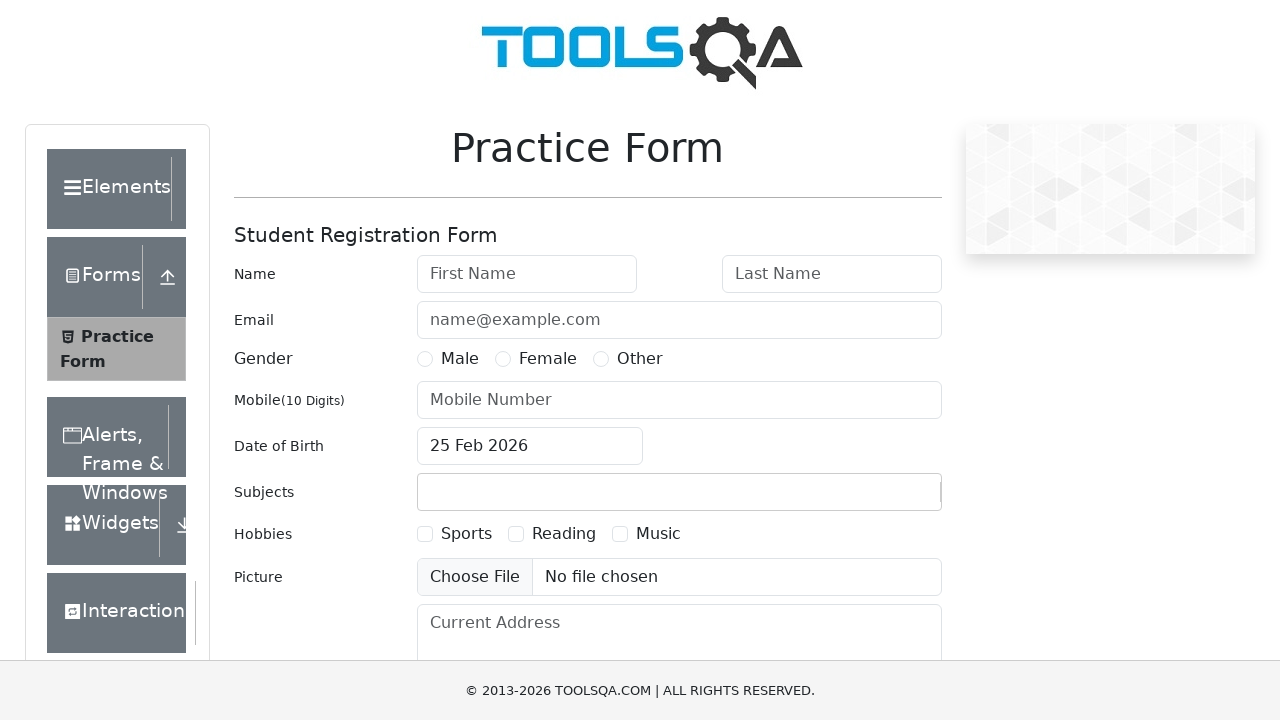

Filled first name field with 'Darya' on #firstName
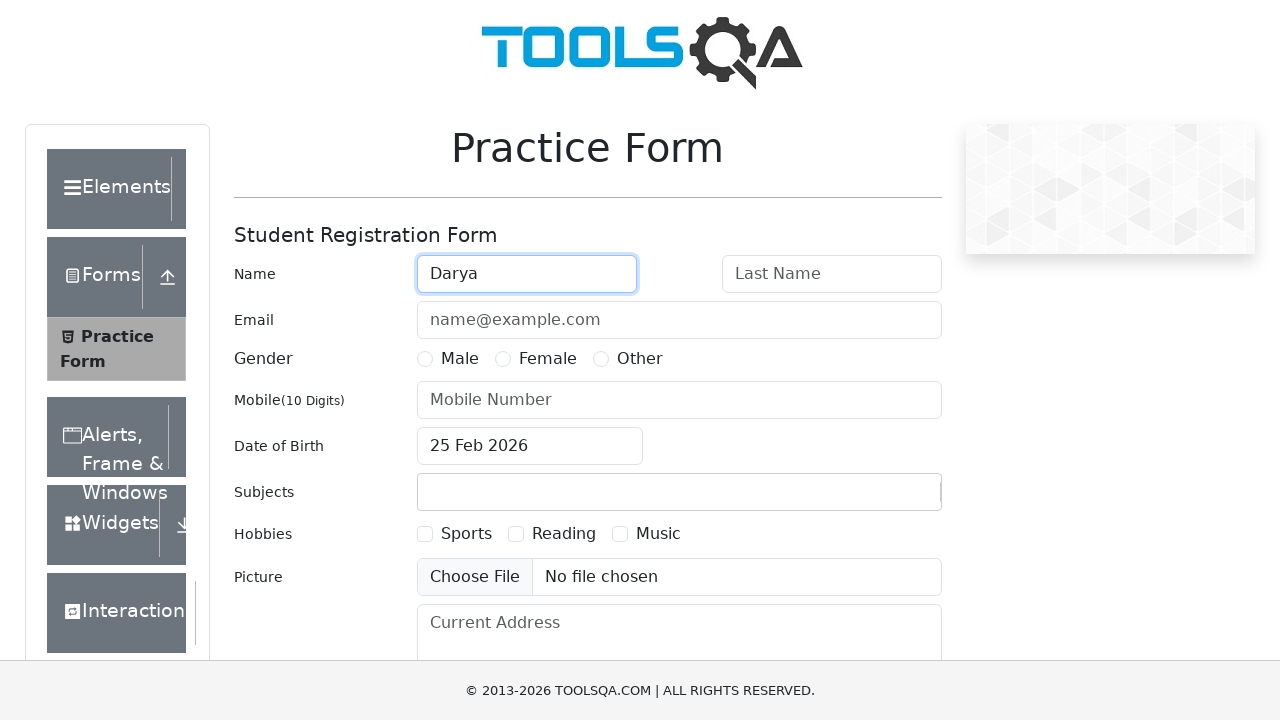

Filled last name field with 'Huzar' on #lastName
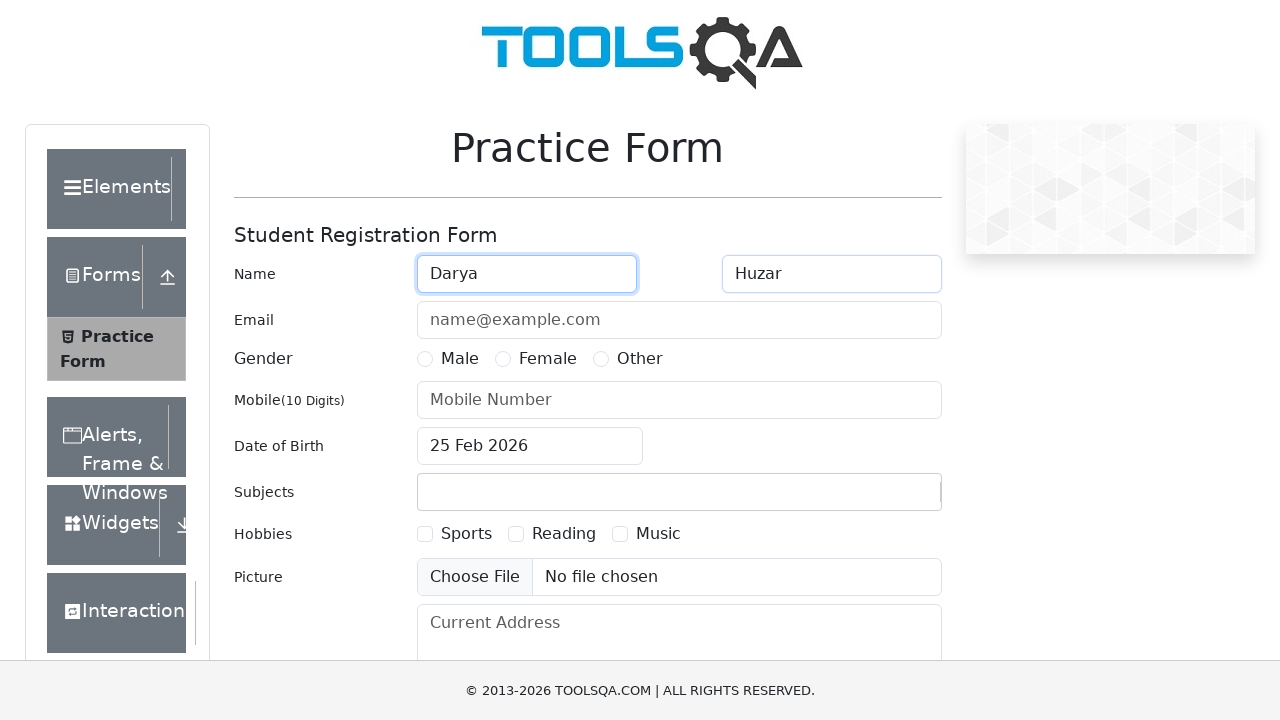

Filled email field with 'notarealemail@gmail.com' on #userEmail
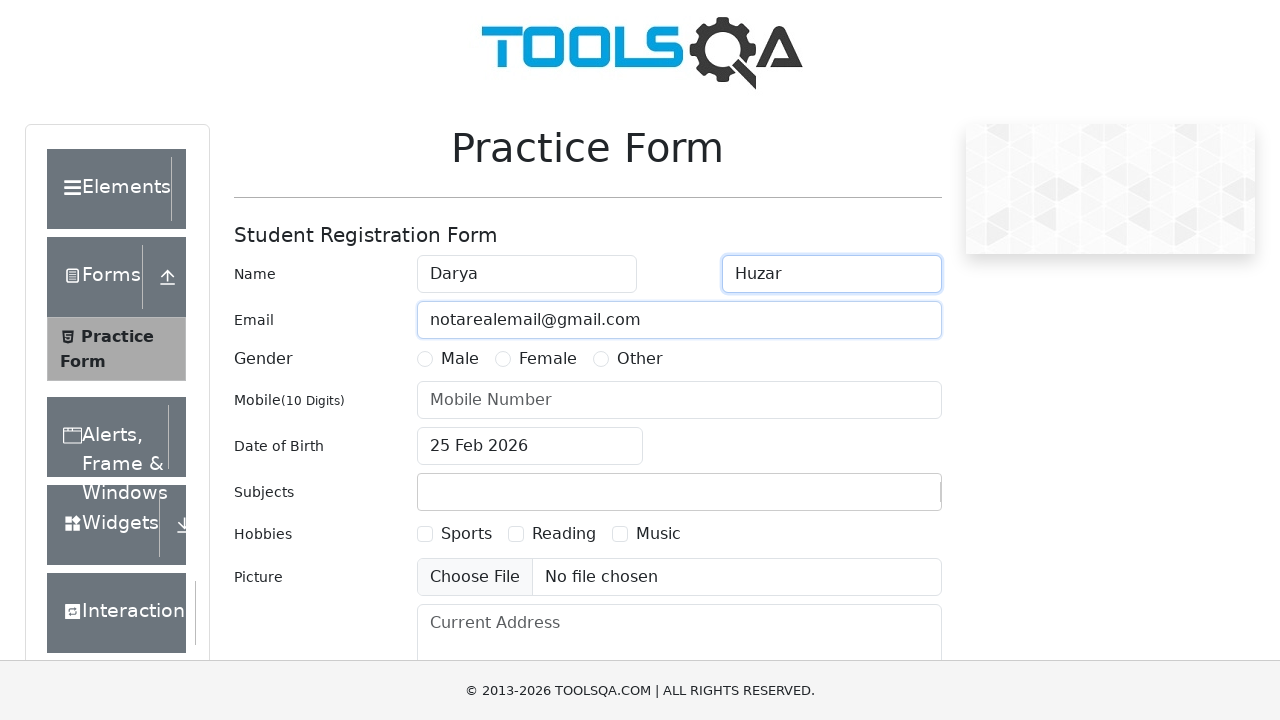

Selected gender option at (548, 359) on label[for="gender-radio-2"]
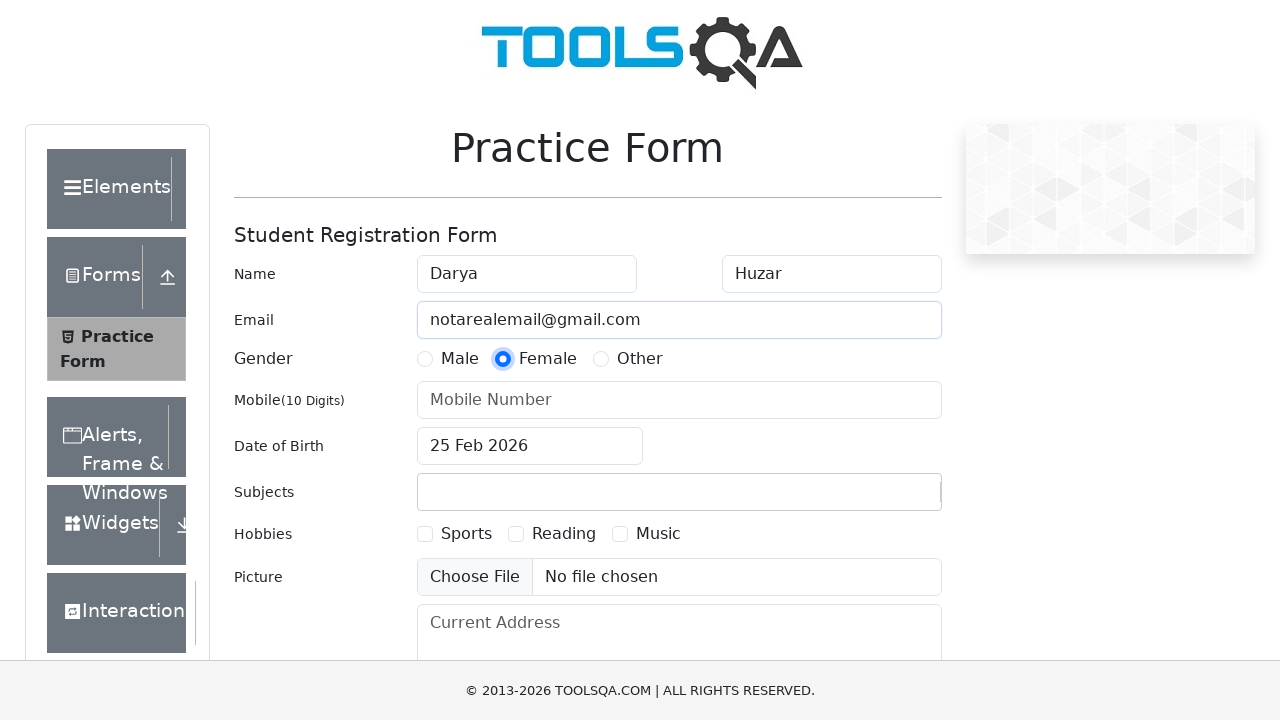

Filled mobile number with '5251234567' on #userNumber
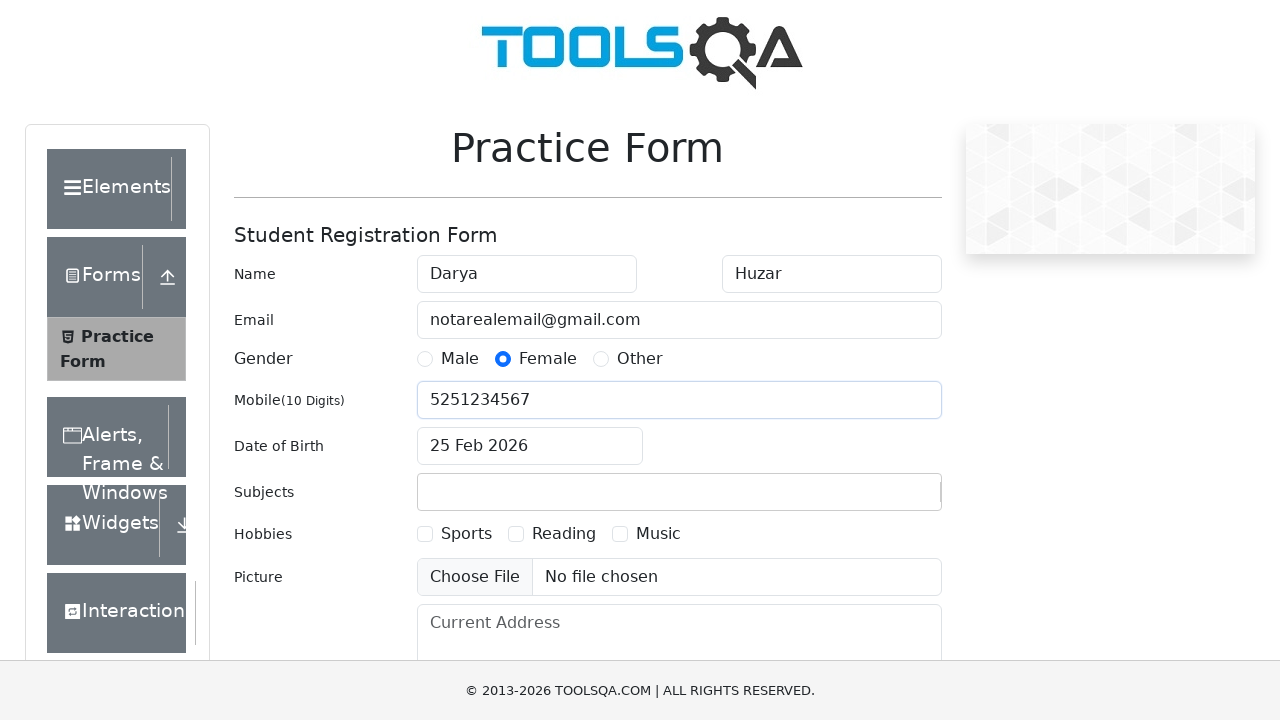

Opened date picker for date of birth at (530, 446) on #dateOfBirthInput
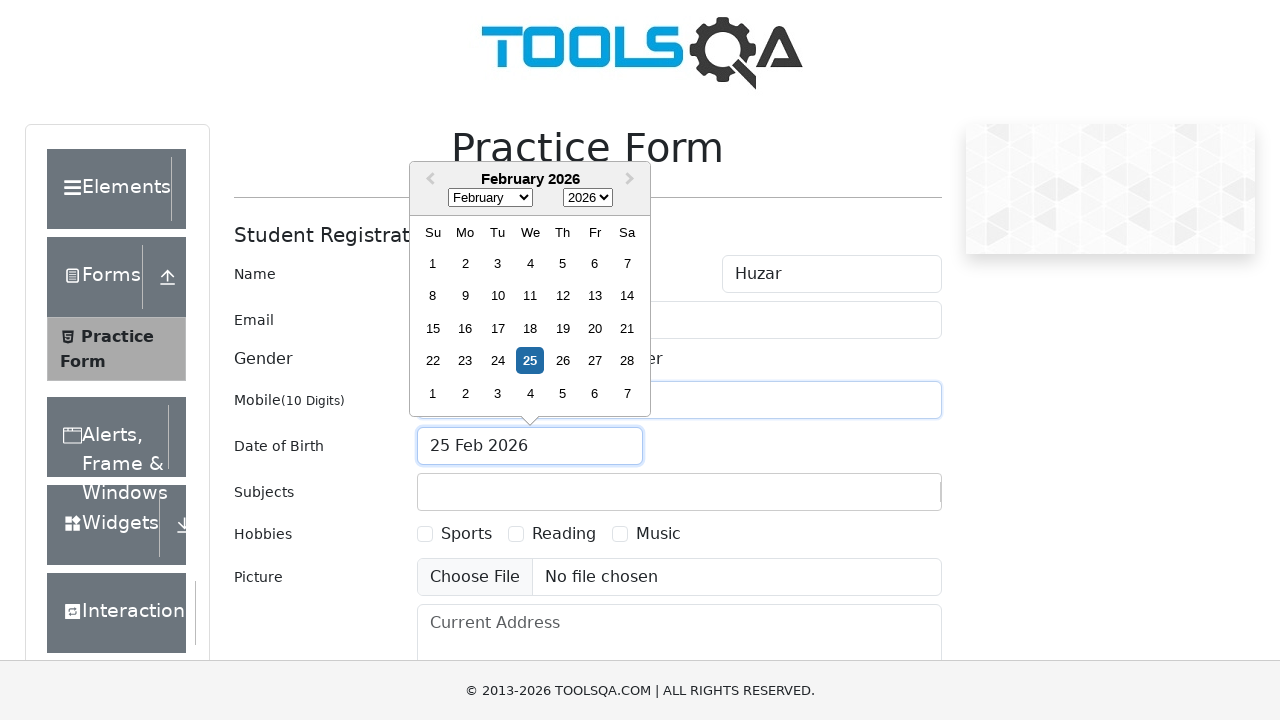

Selected June as the birth month on .react-datepicker__month-select
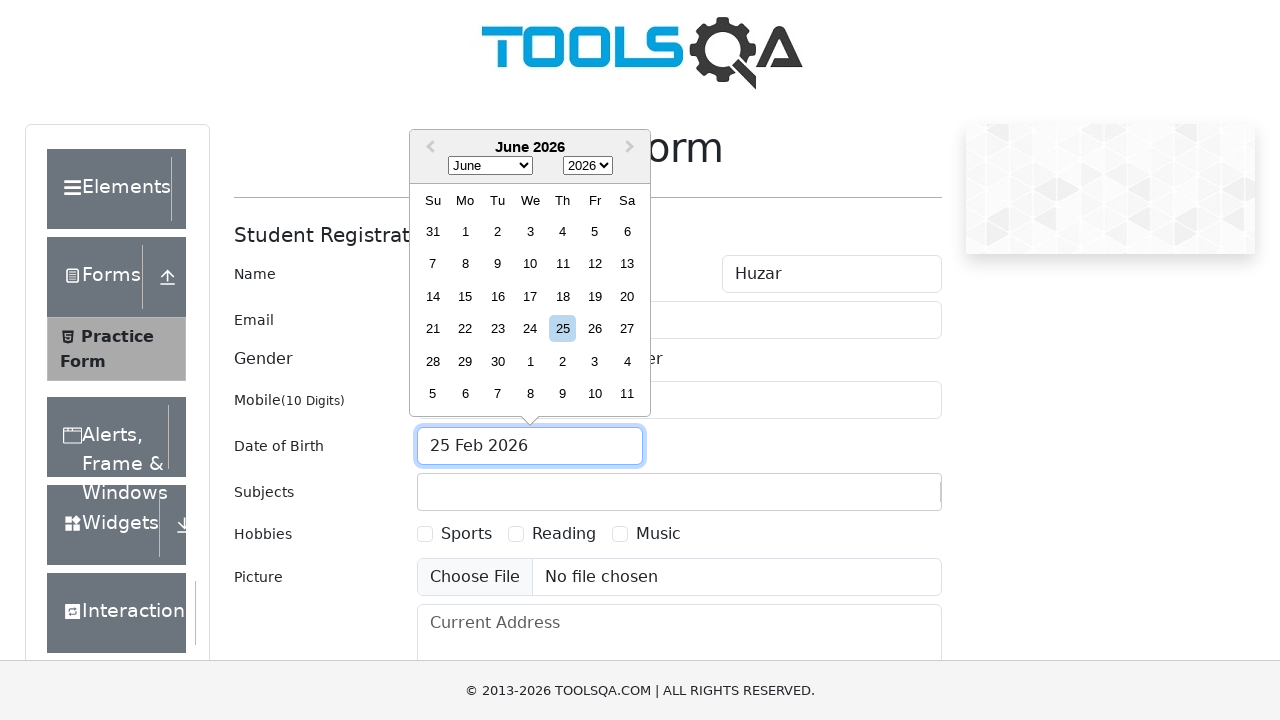

Selected 1994 as the birth year on .react-datepicker__year-select
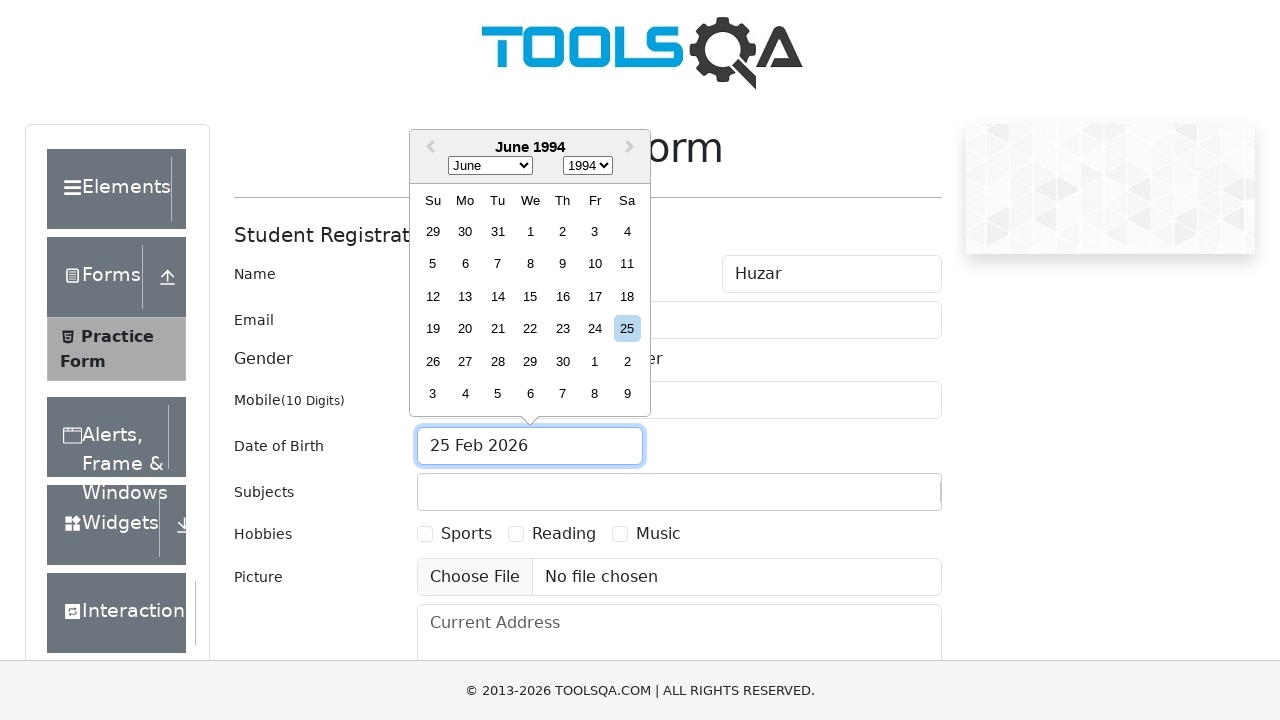

Selected 15th day of the month at (498, 296) on xpath=//div[@class="react-datepicker__month"]/div[3]/div[3]
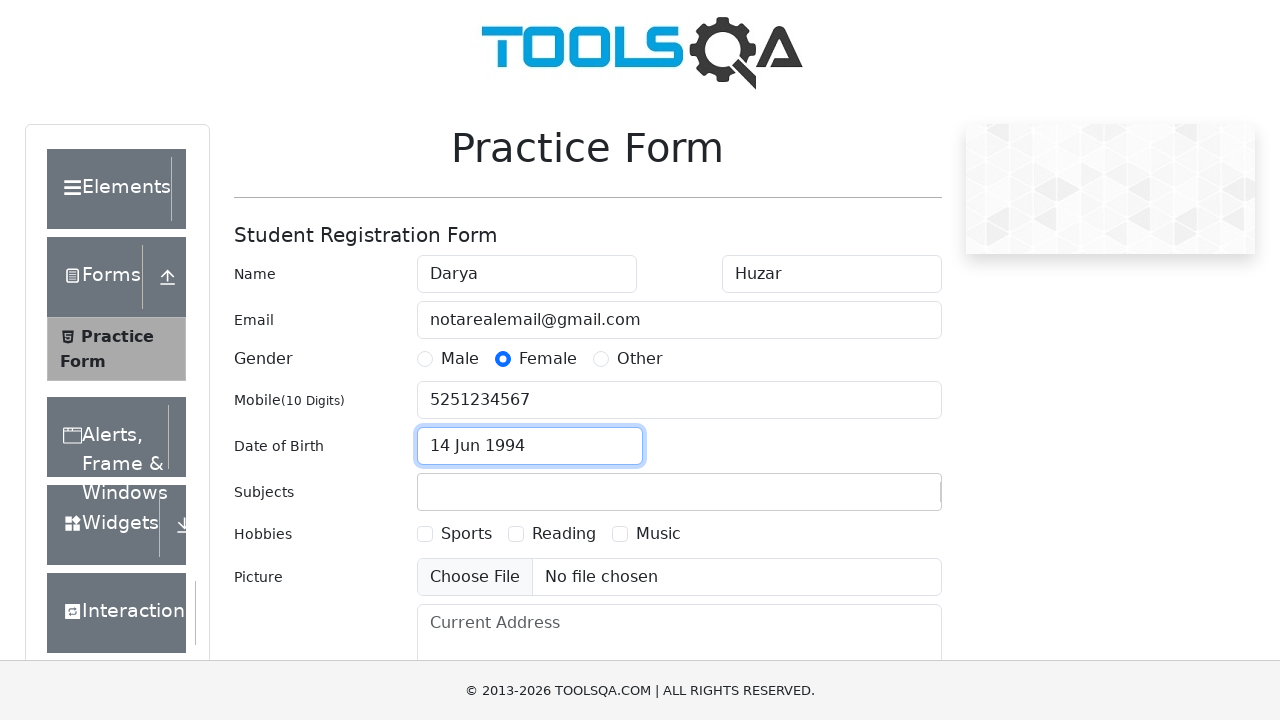

Typed 'E' in subjects field on #subjectsInput
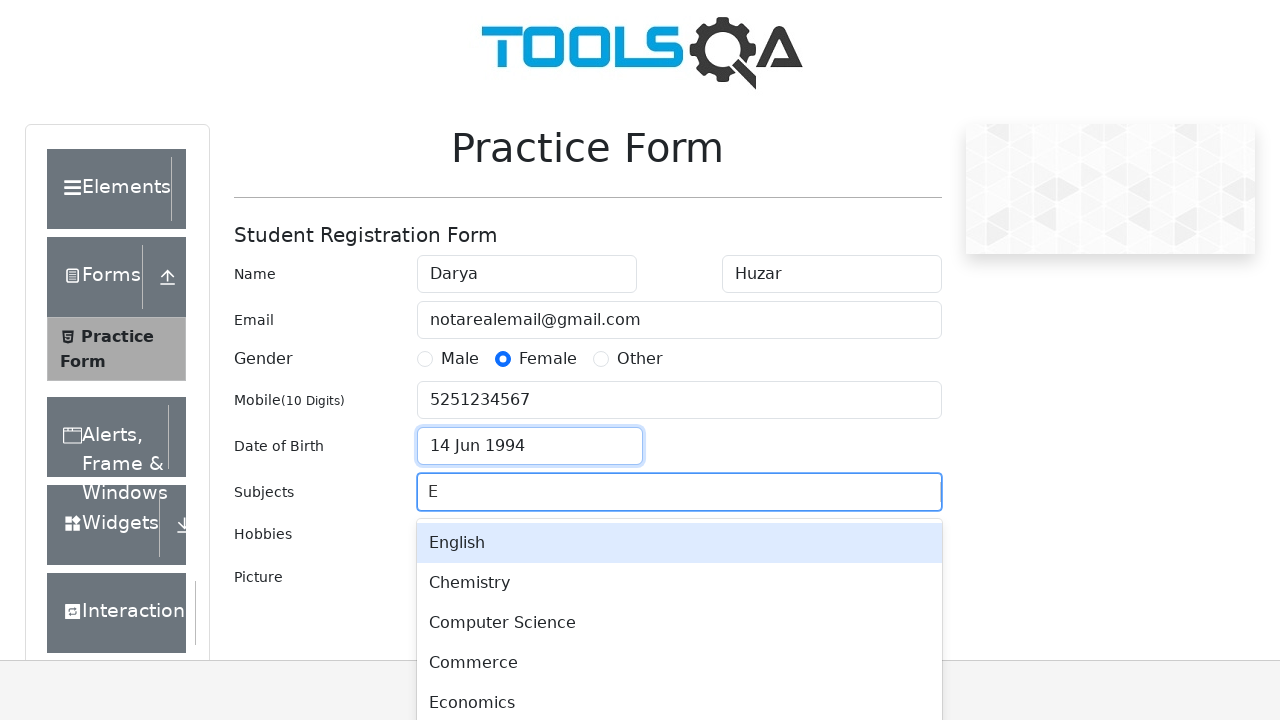

Selected first subject option from dropdown at (679, 543) on #react-select-2-option-0
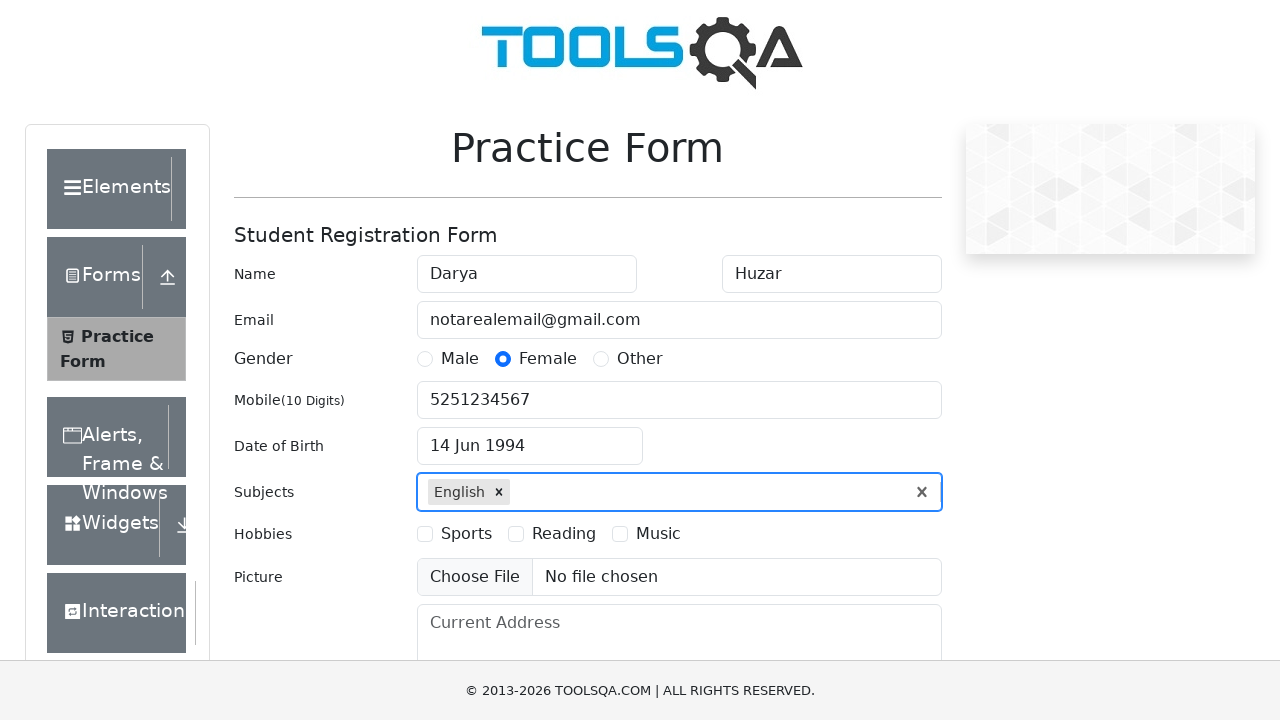

Selected hobby checkbox at (658, 534) on label[for="hobbies-checkbox-3"]
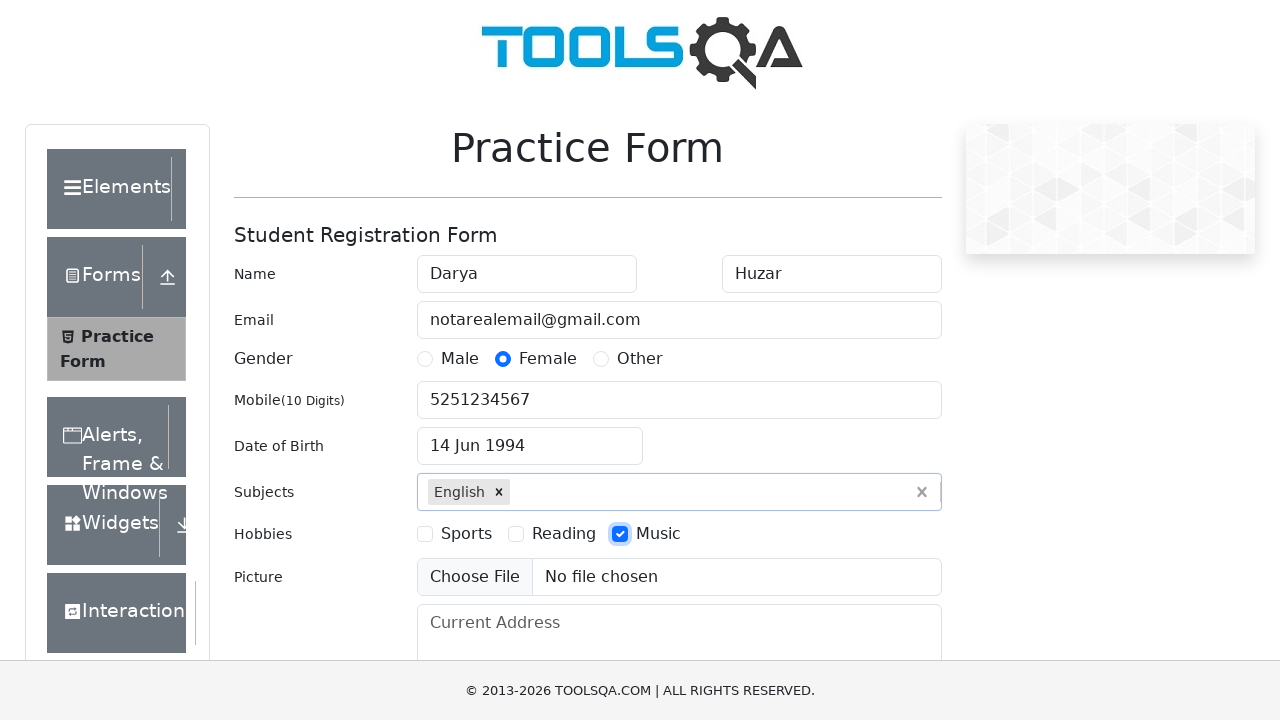

Filled current address with 'Minsk, Belarus' on #currentAddress
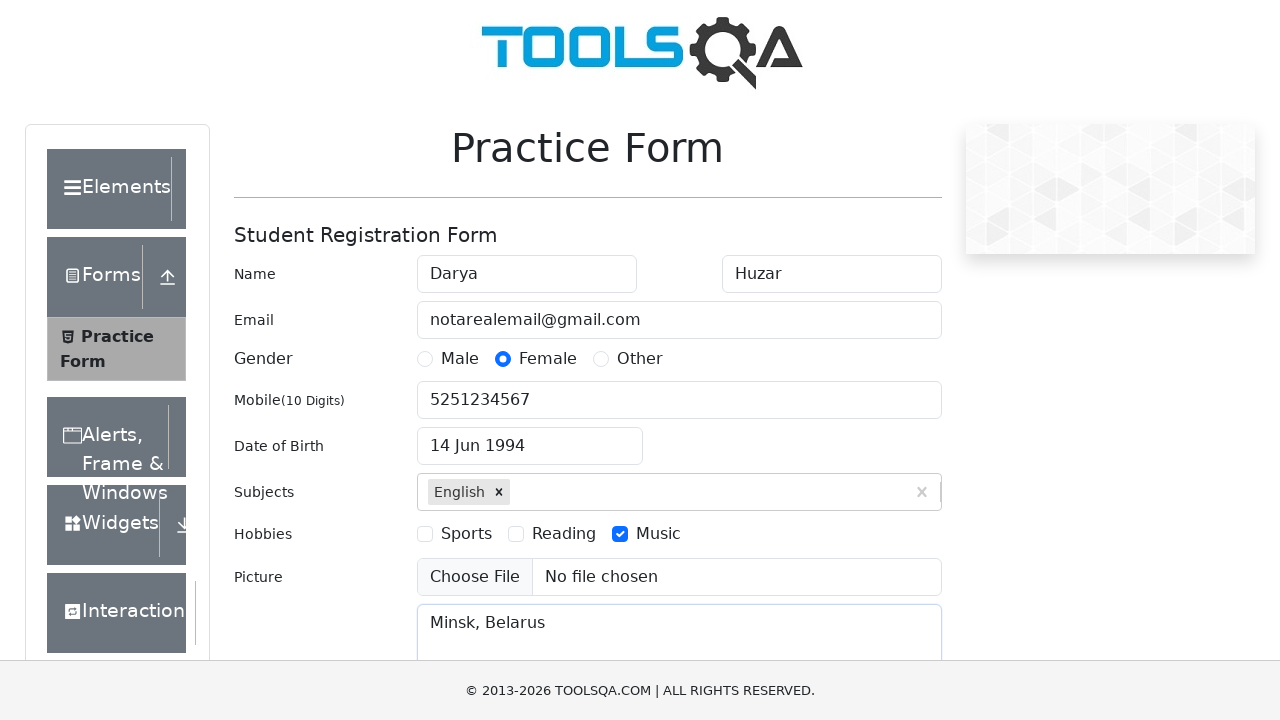

Adjusted page zoom to 80% for better visibility
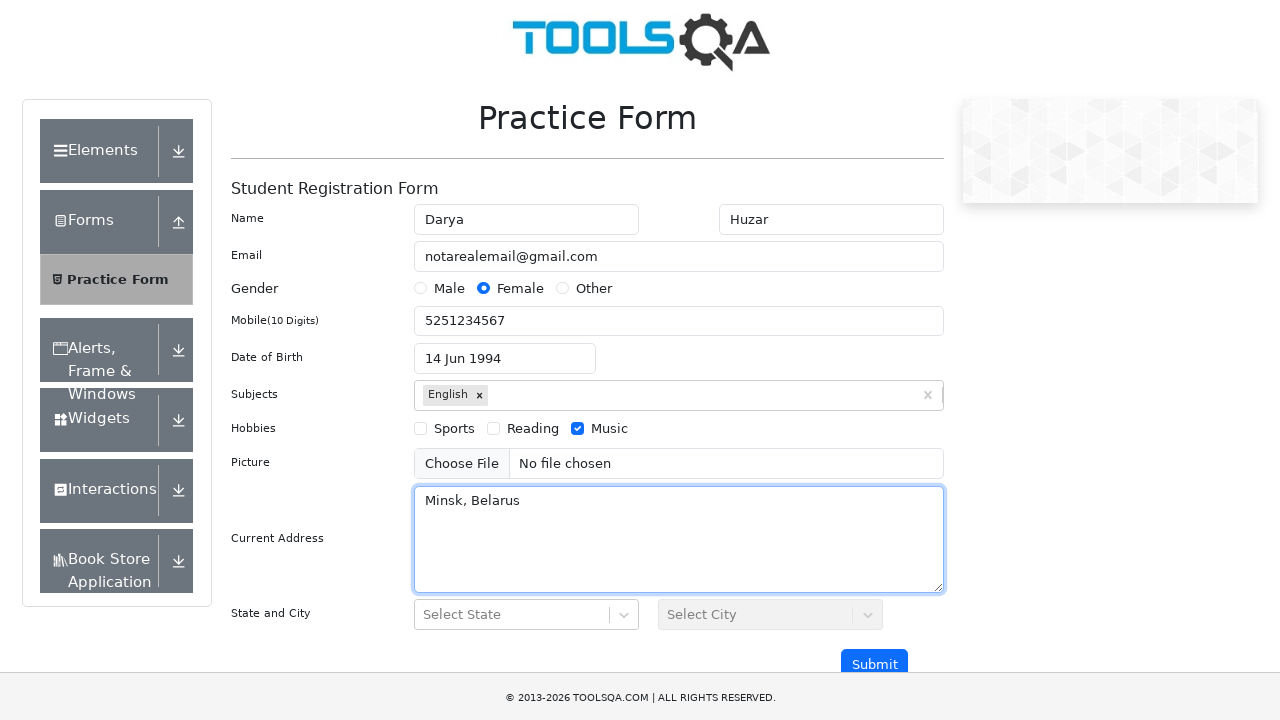

Typed 'NCR' in state field on #react-select-3-input
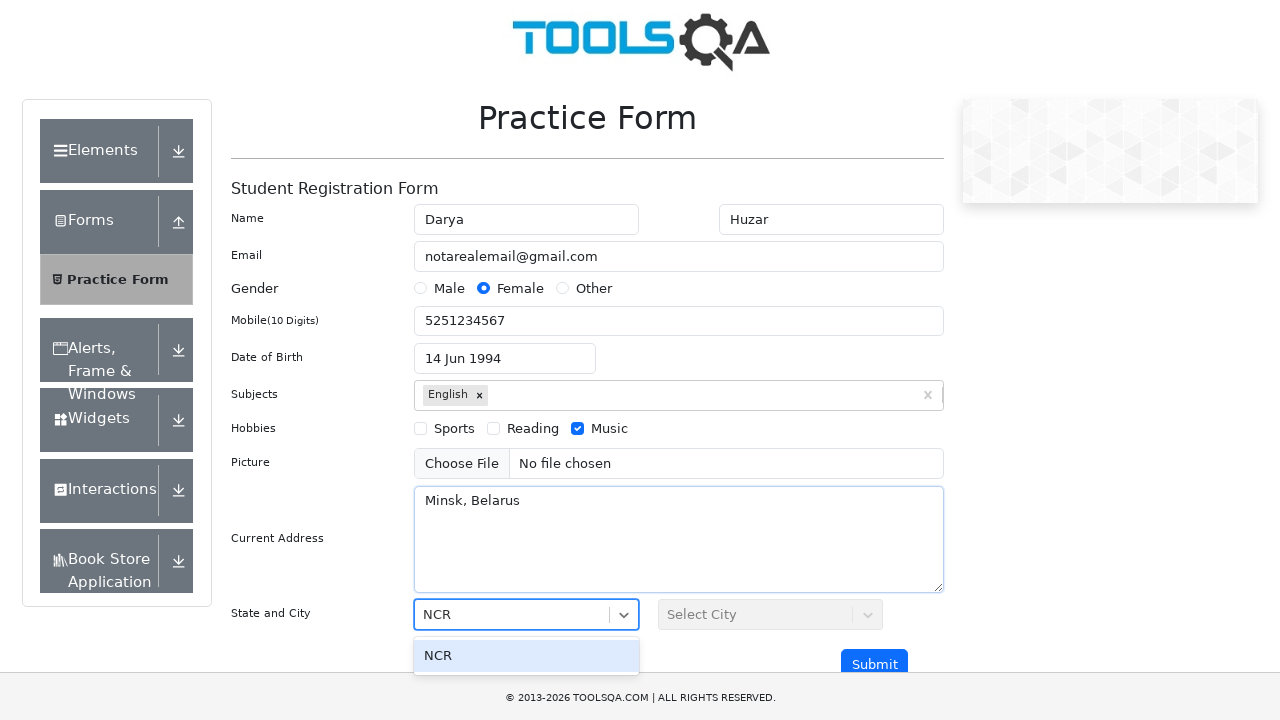

Pressed Enter to select NCR state on #react-select-3-input
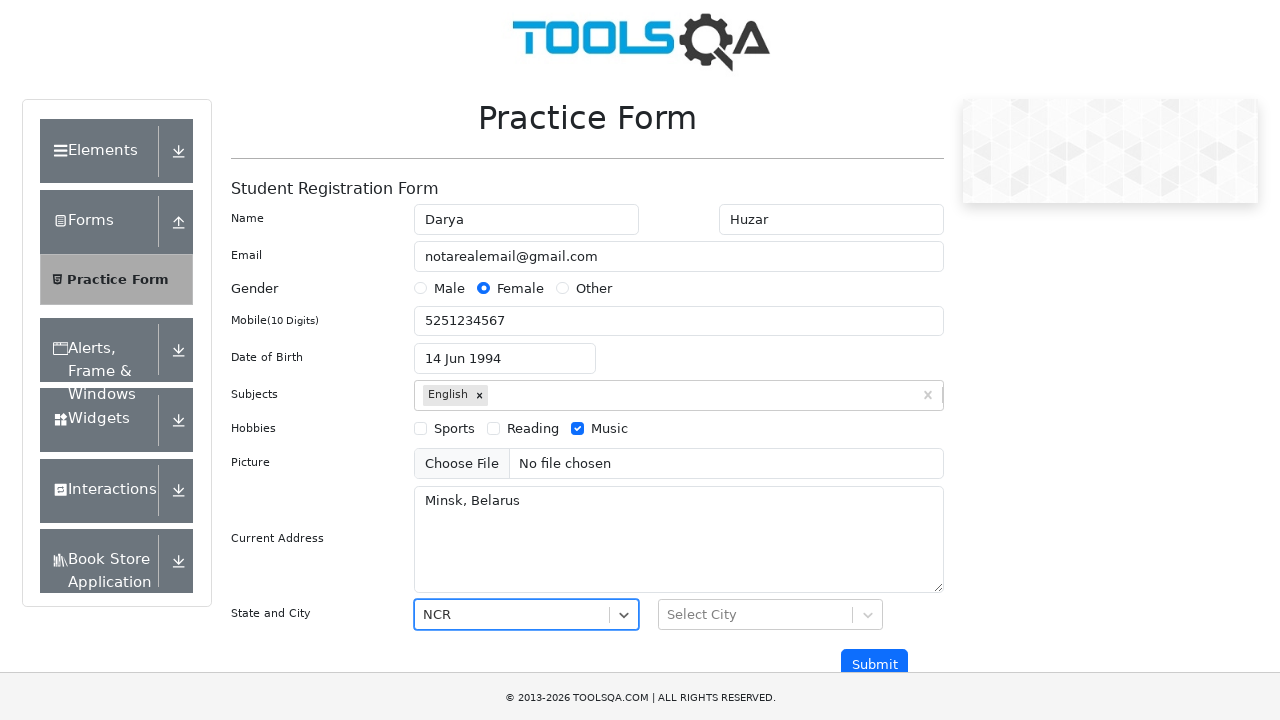

Typed 'Delhi' in city field on #react-select-4-input
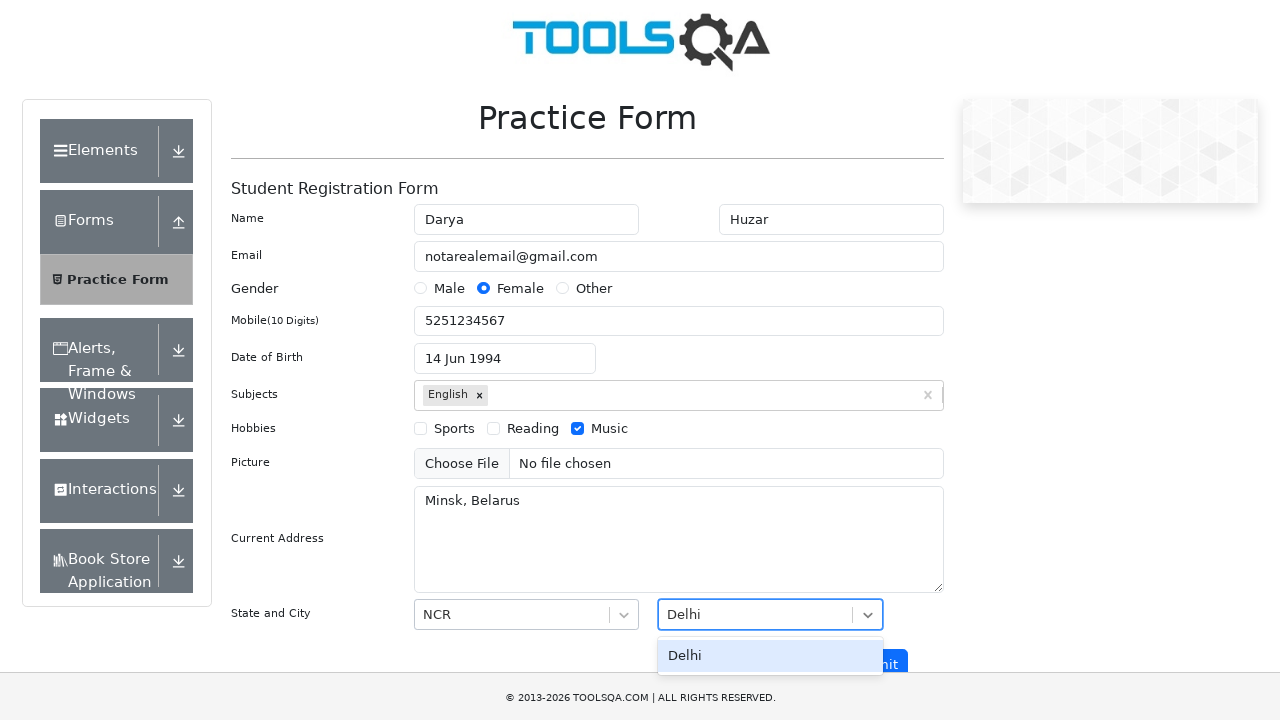

Pressed Enter to select Delhi city on #react-select-4-input
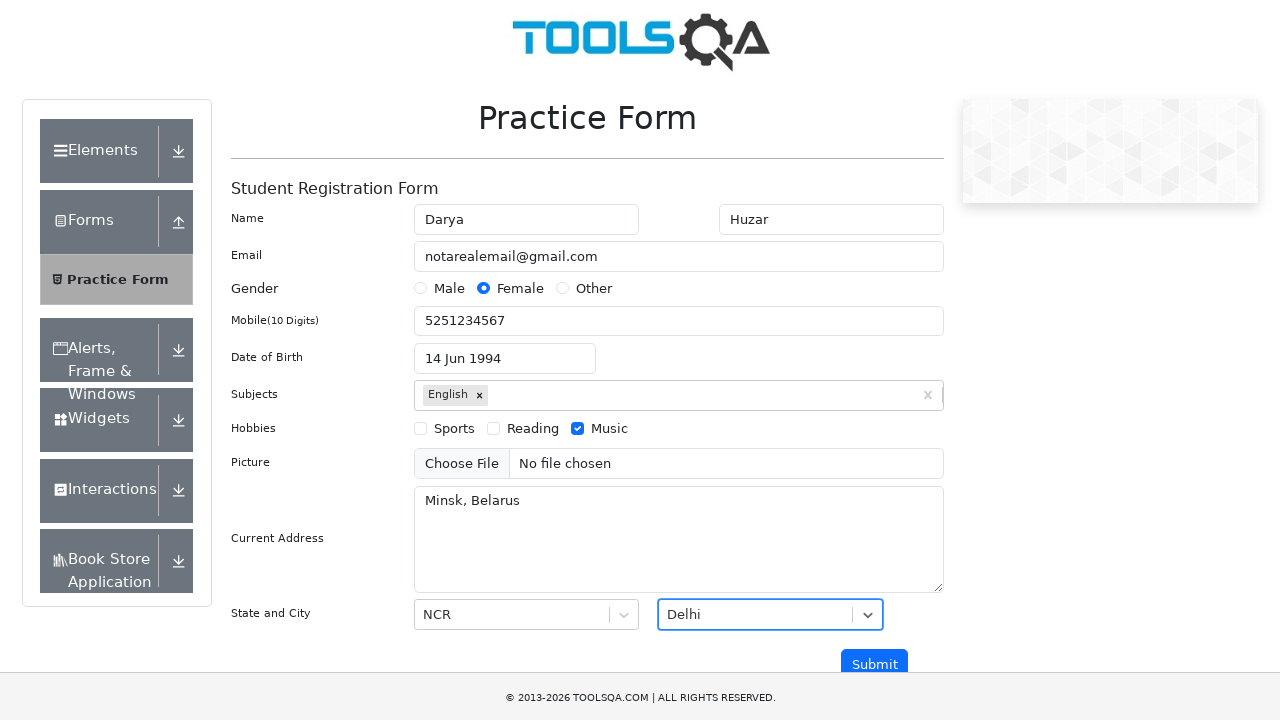

Clicked submit button to submit the form at (875, 665) on #submit
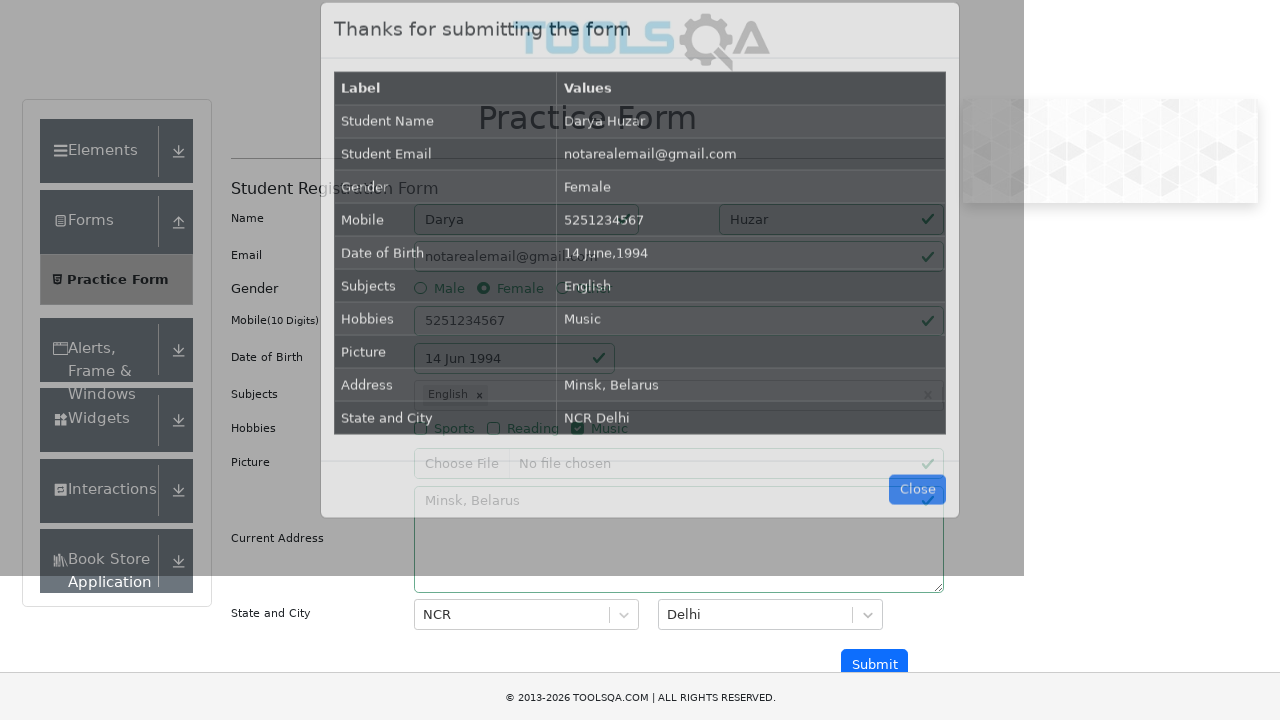

Waited 2 seconds for form submission to complete
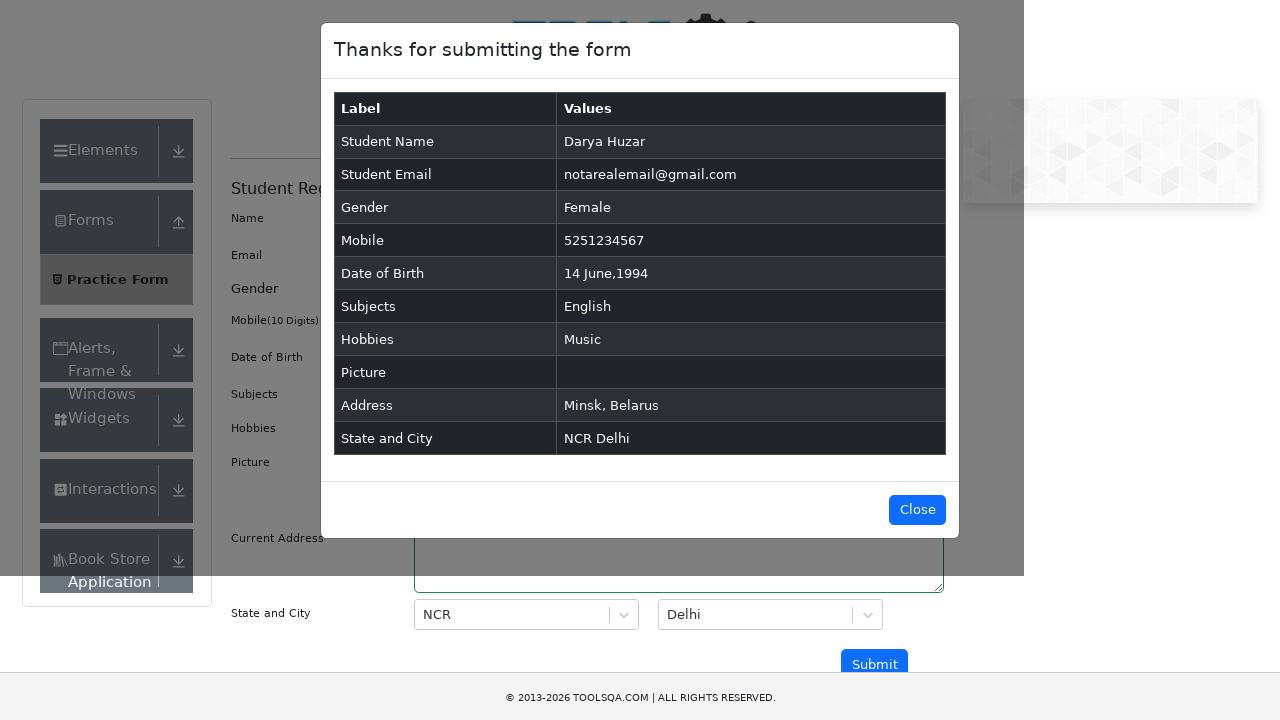

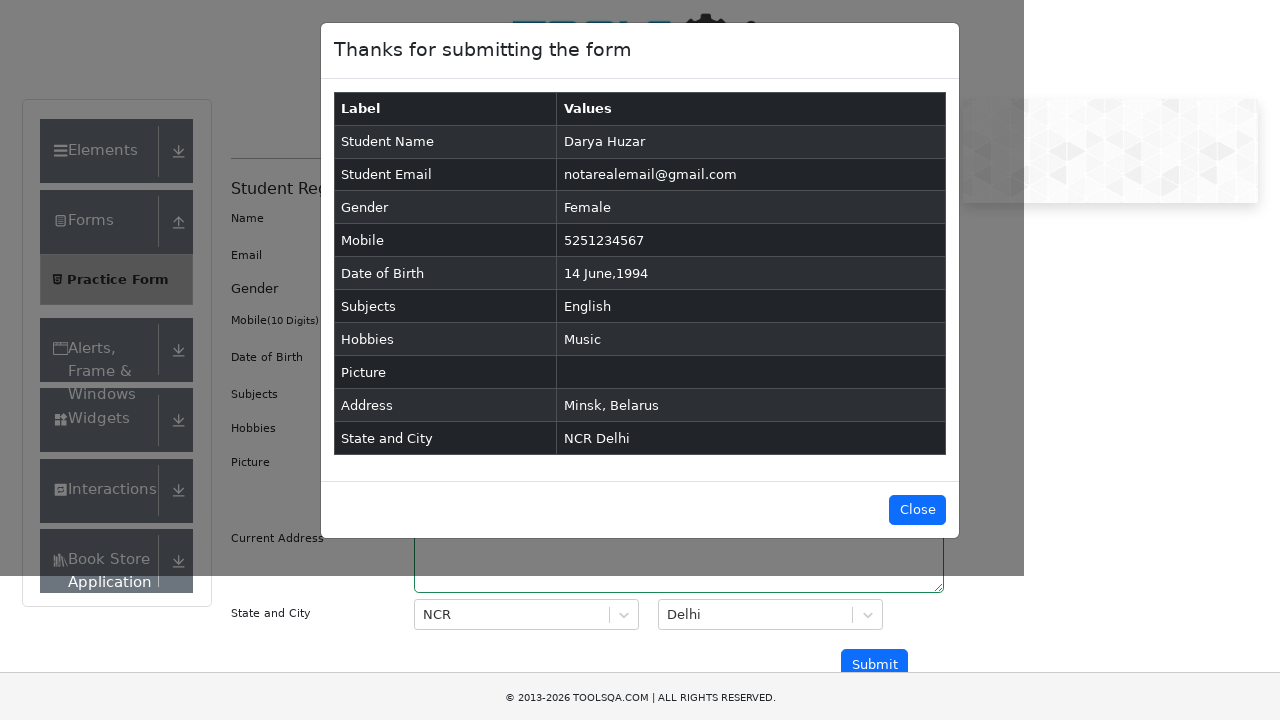